Tests clicking on a link that opens a popup window on the omayo test blog page

Starting URL: http://omayo.blogspot.com/

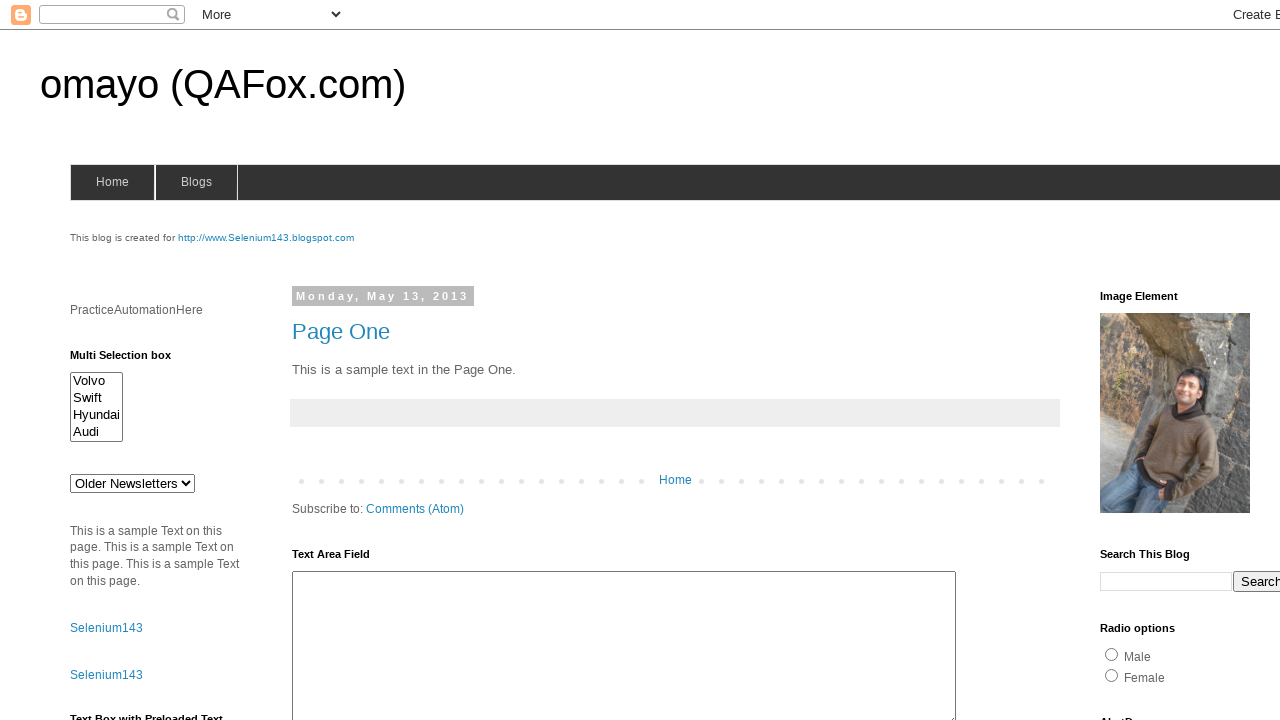

Clicked on 'Open a popup window' link at (132, 360) on text=Open a popup window
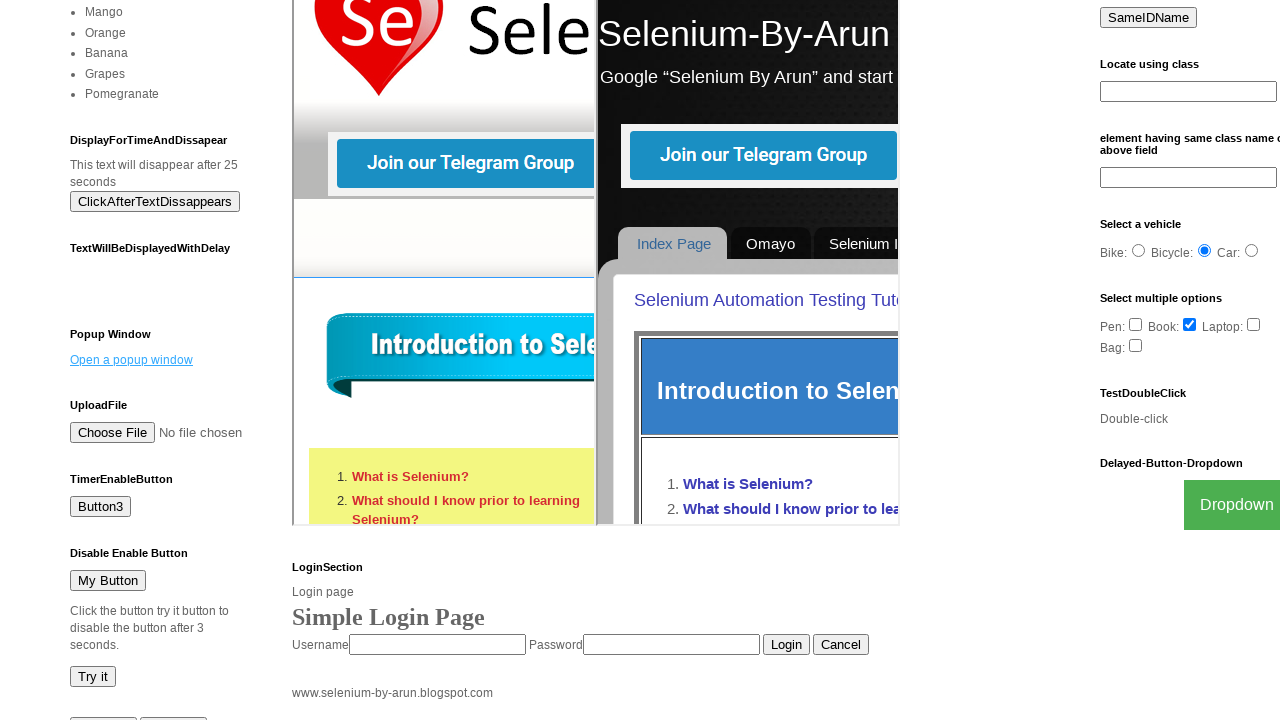

Waited 1000ms for popup to open
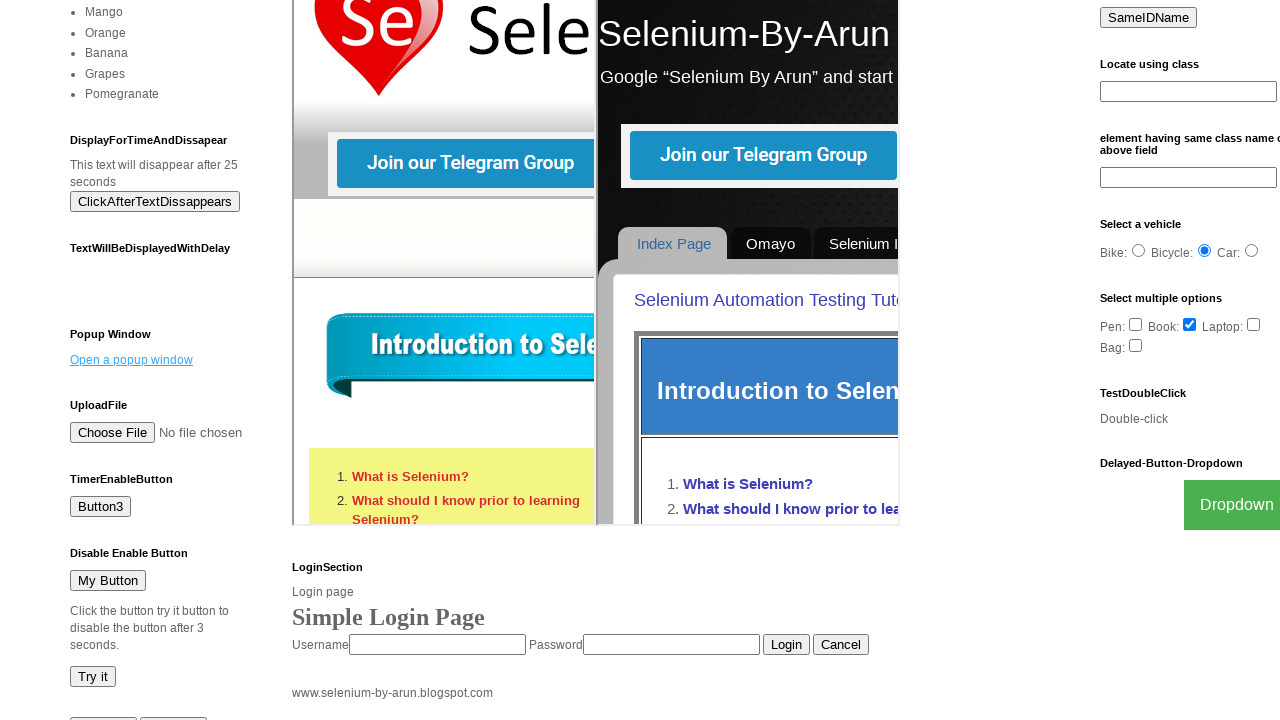

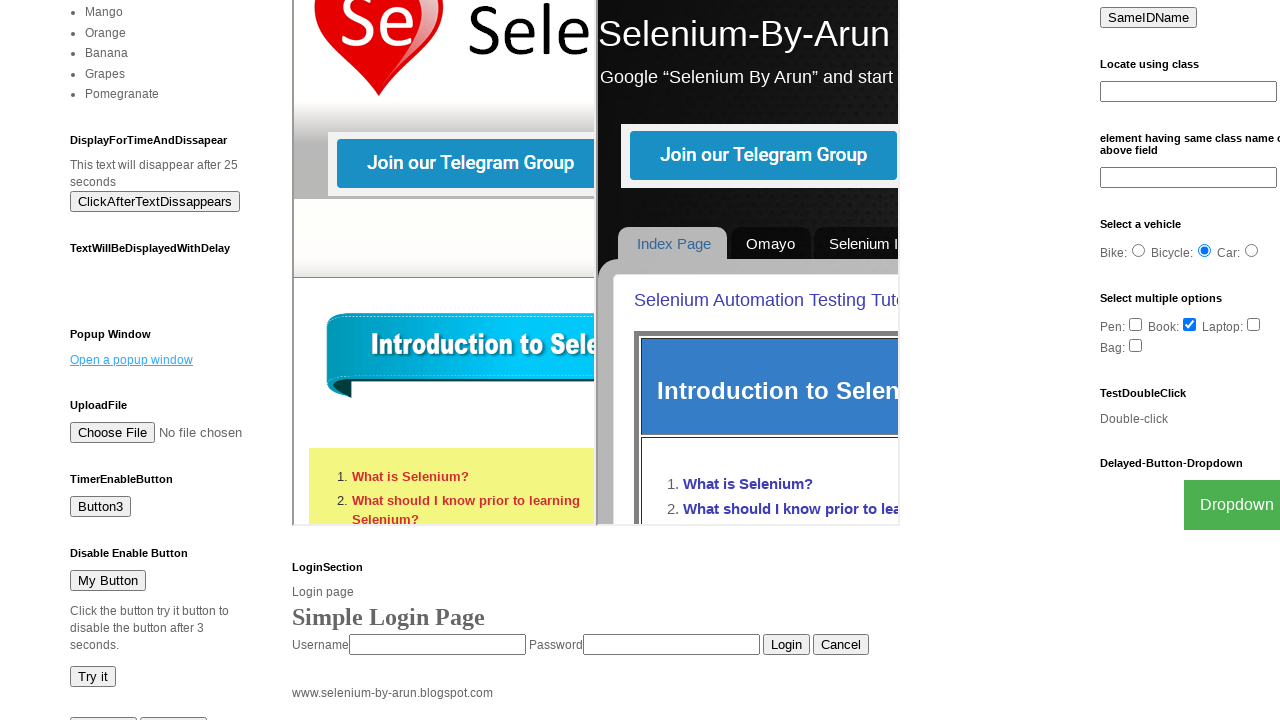